Tests registration form validation by entering an invalid phone number (too short) and verifying the phone error message.

Starting URL: https://alada.vn/tai-khoan/dang-ky.html

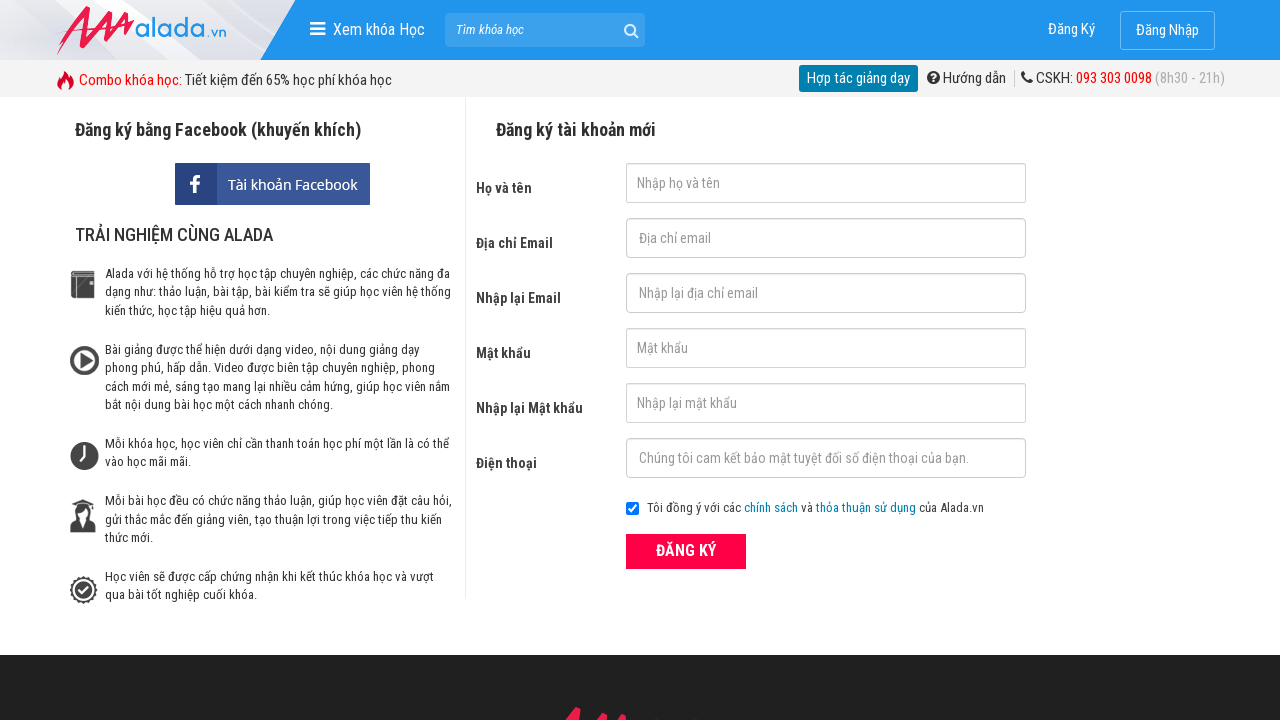

Filled first name field with 'John Wick' on #txtFirstname
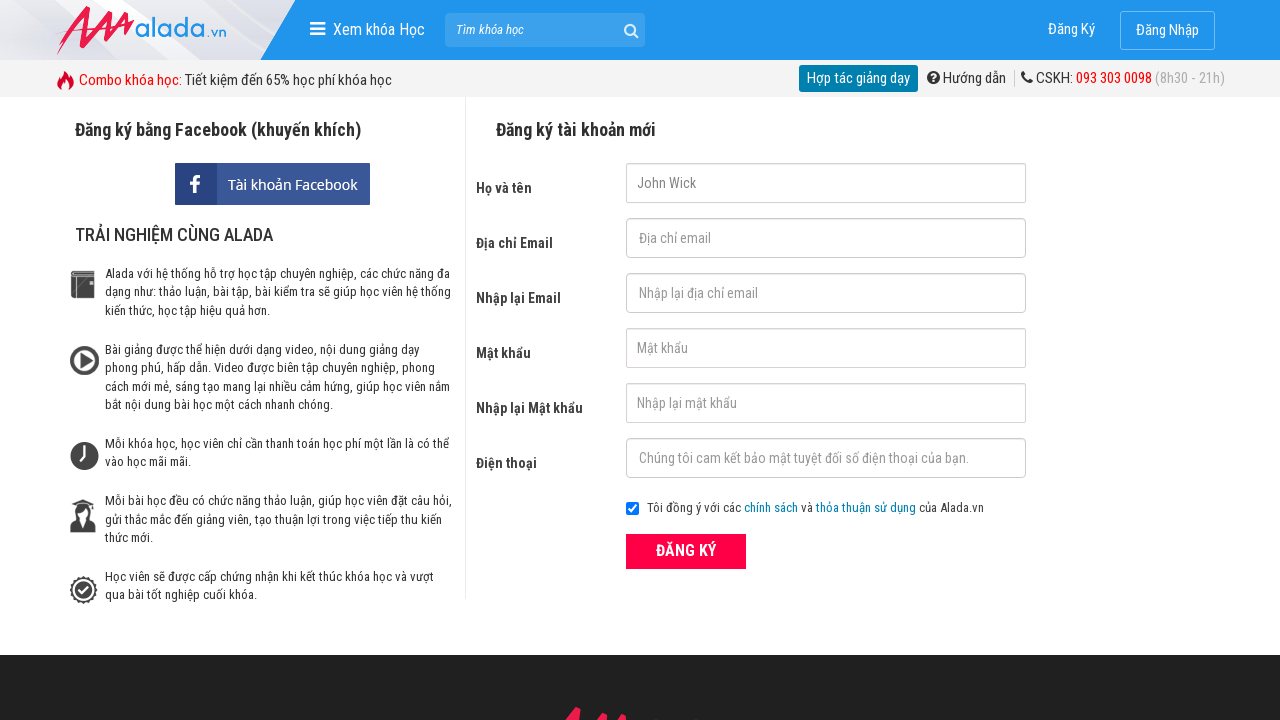

Filled email field with 'ruanzetao@gmail.com' on #txtEmail
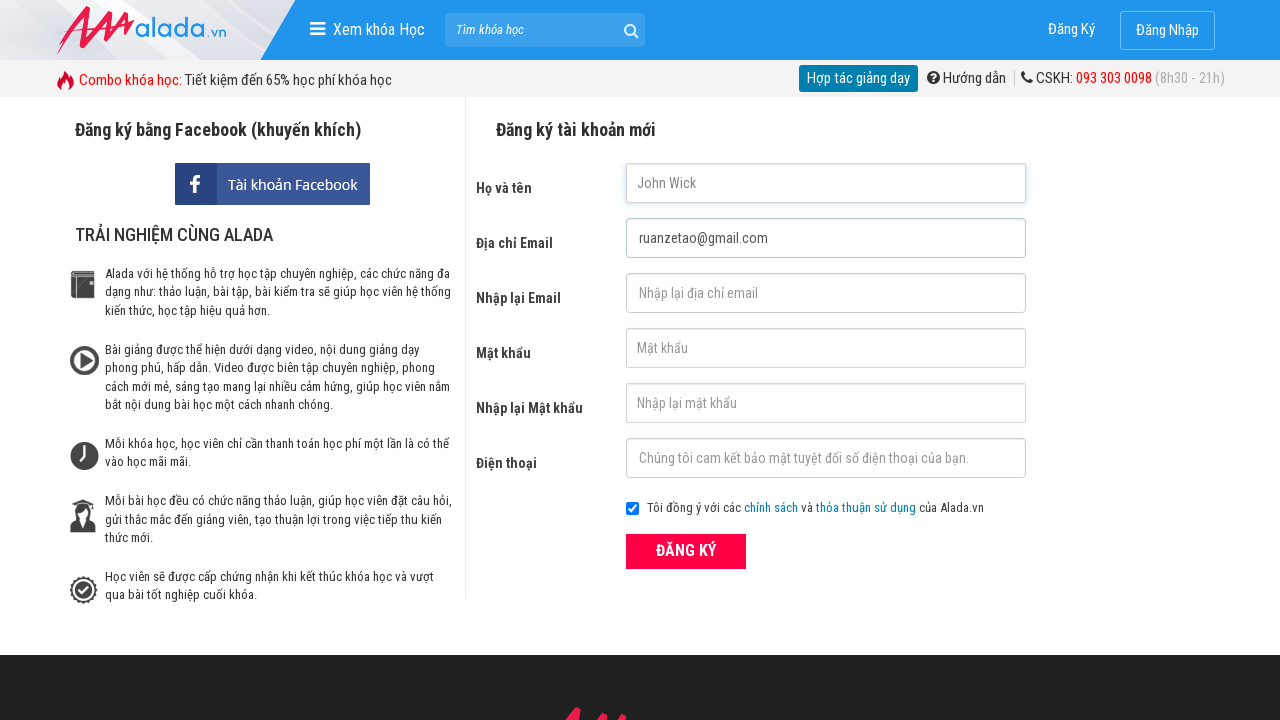

Filled confirm email field with 'ruanzetao@gmail.com' on #txtCEmail
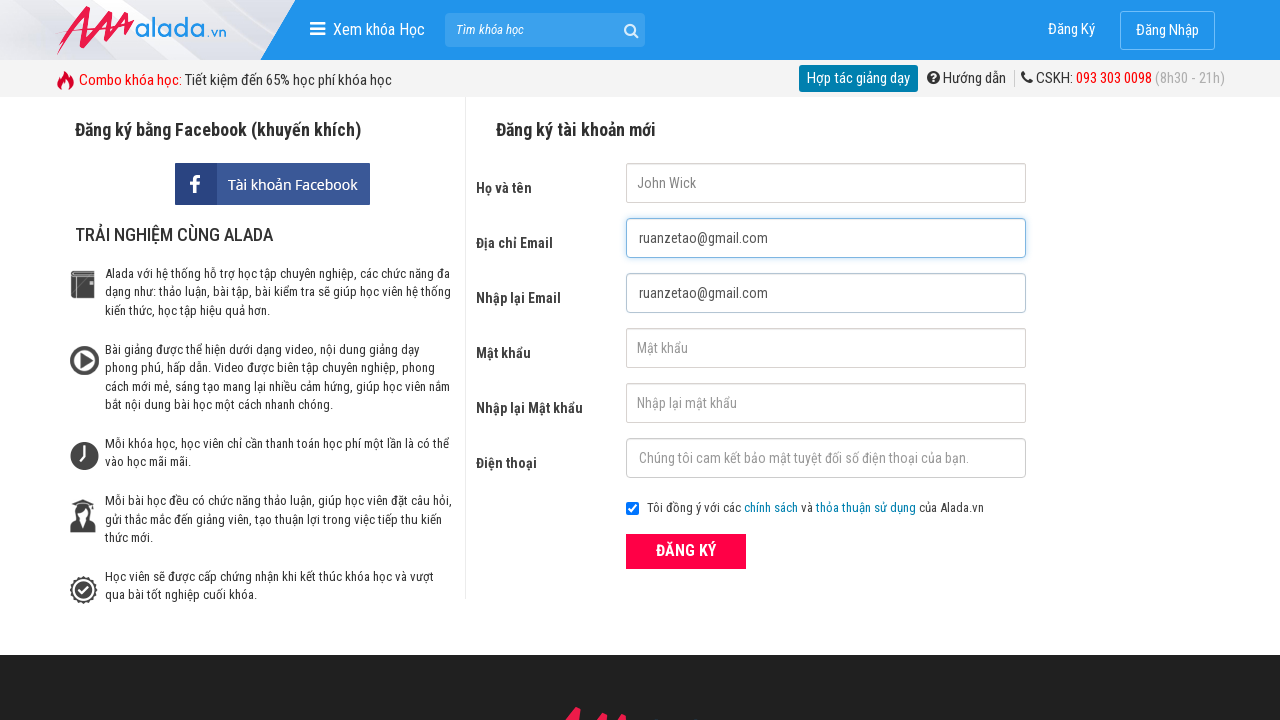

Filled password field with '12345678' on #txtPassword
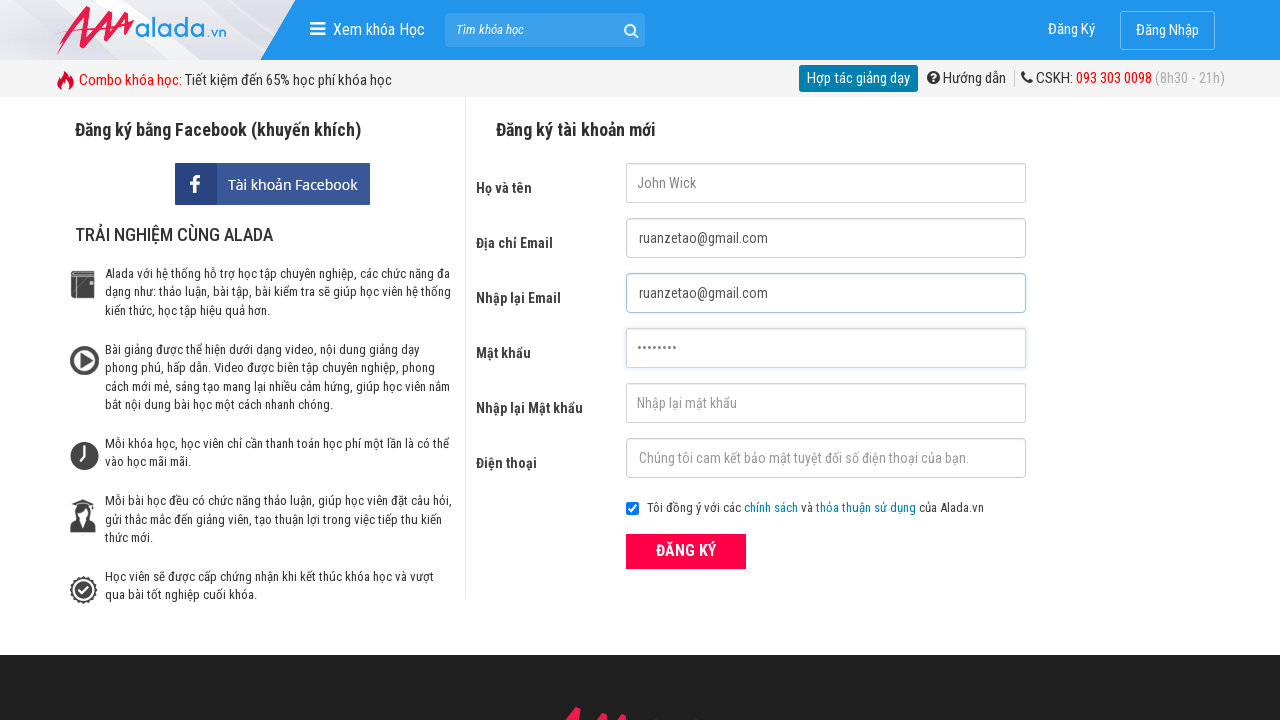

Filled confirm password field with '12345678' on #txtCPassword
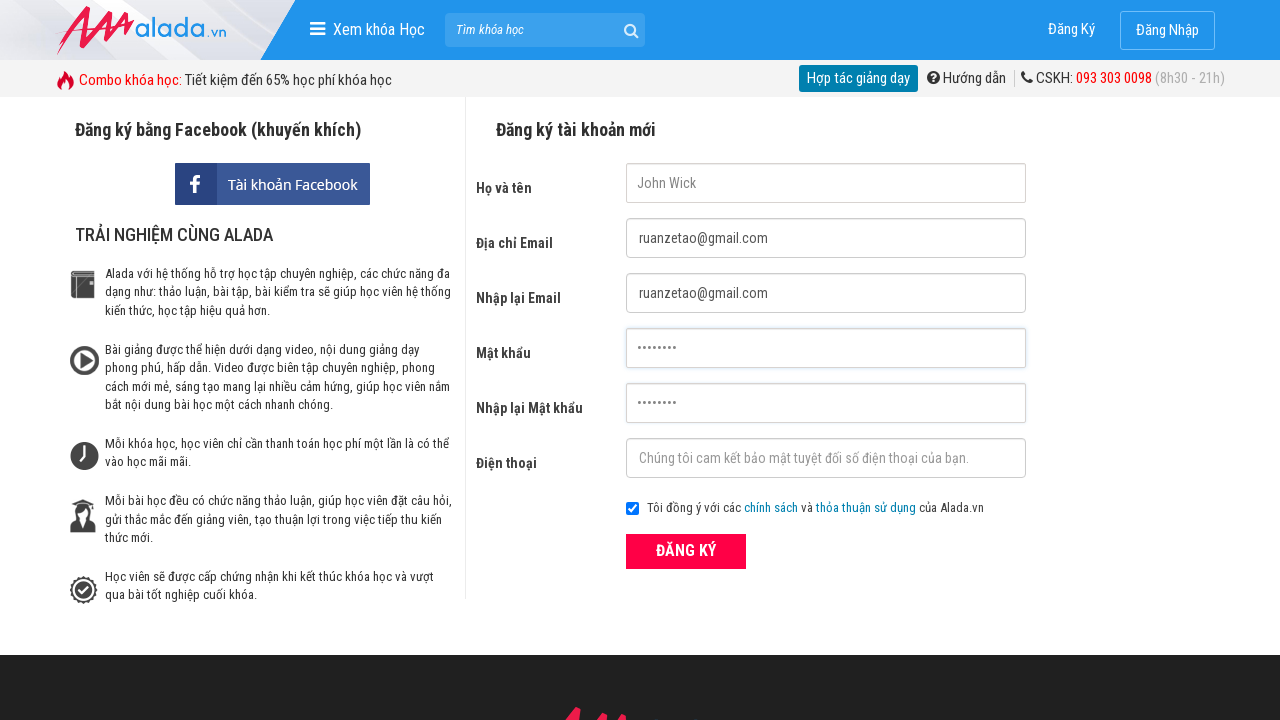

Filled phone field with invalid phone number '09326587' (too short) on #txtPhone
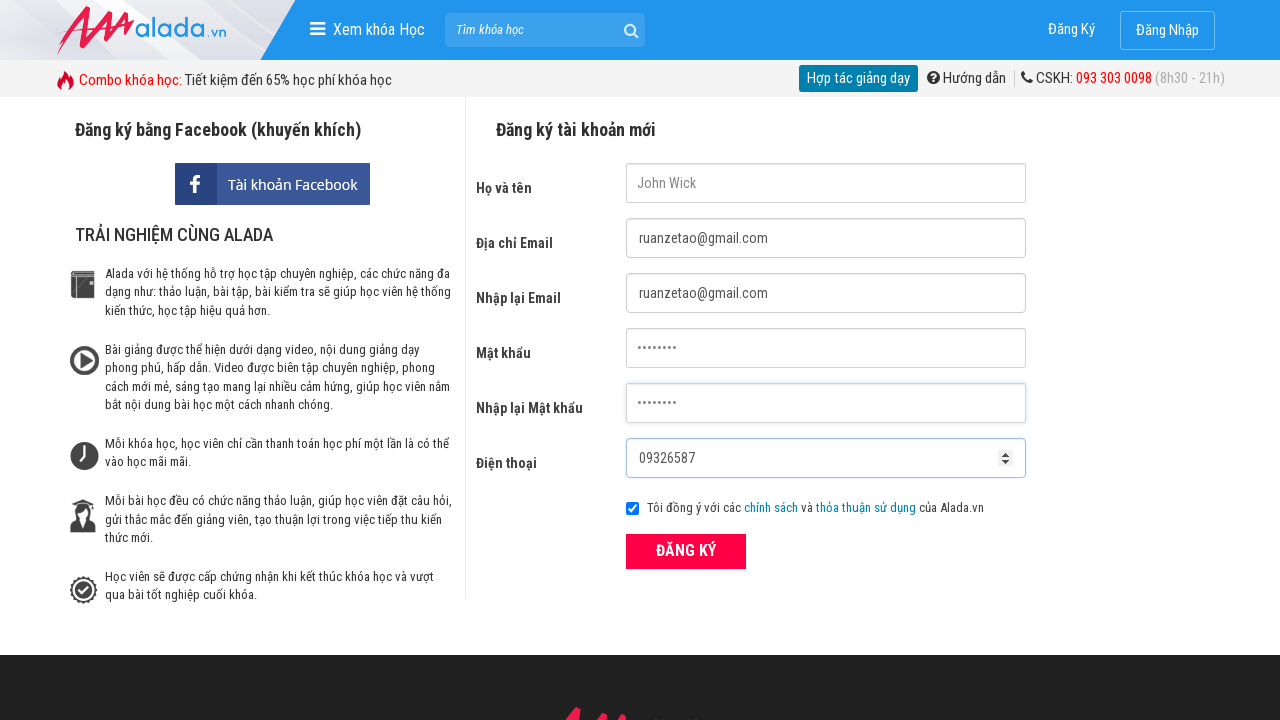

Clicked register button to submit form at (686, 551) on xpath=//form[@id='frmLogin']//button[text()='ĐĂNG KÝ']
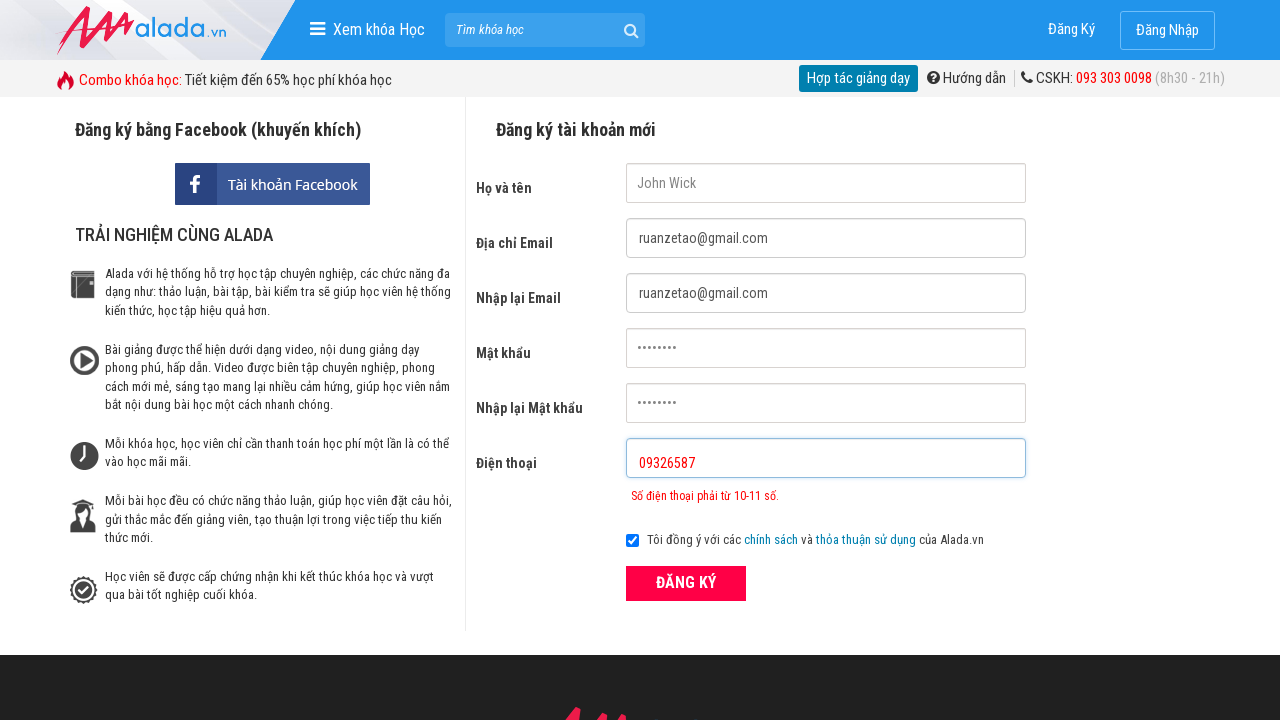

Verified phone error message appeared for invalid phone number
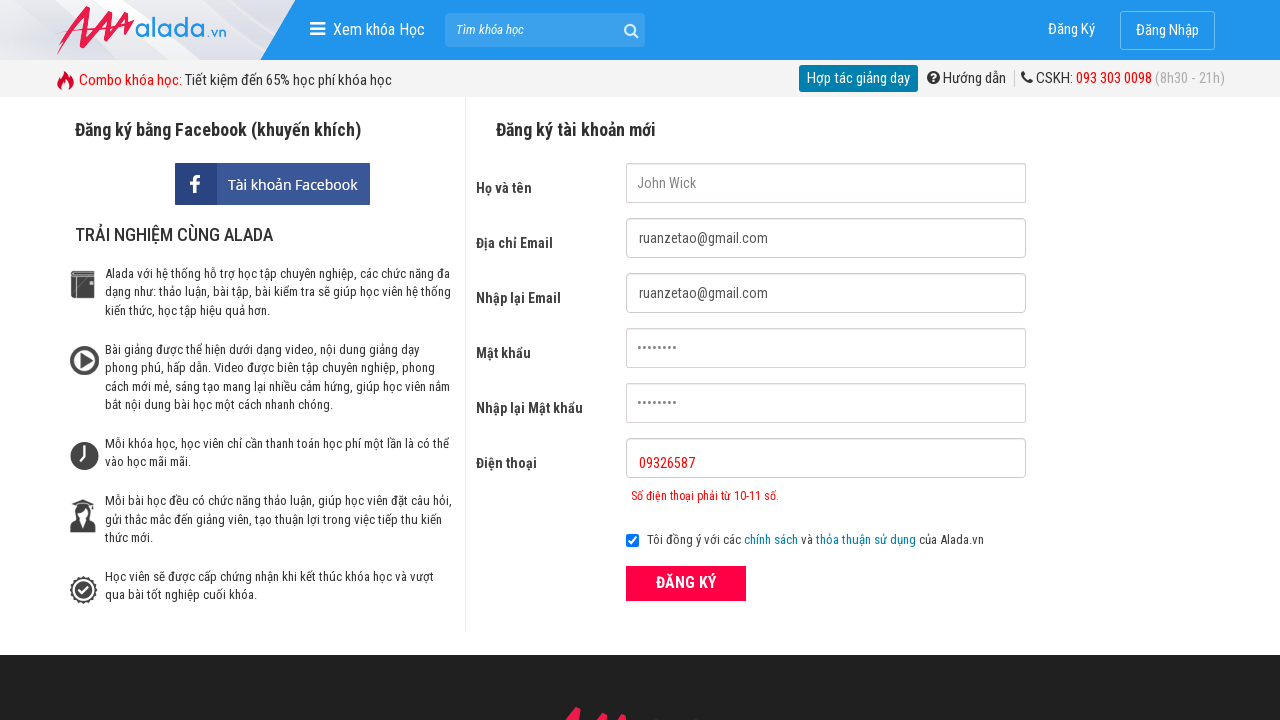

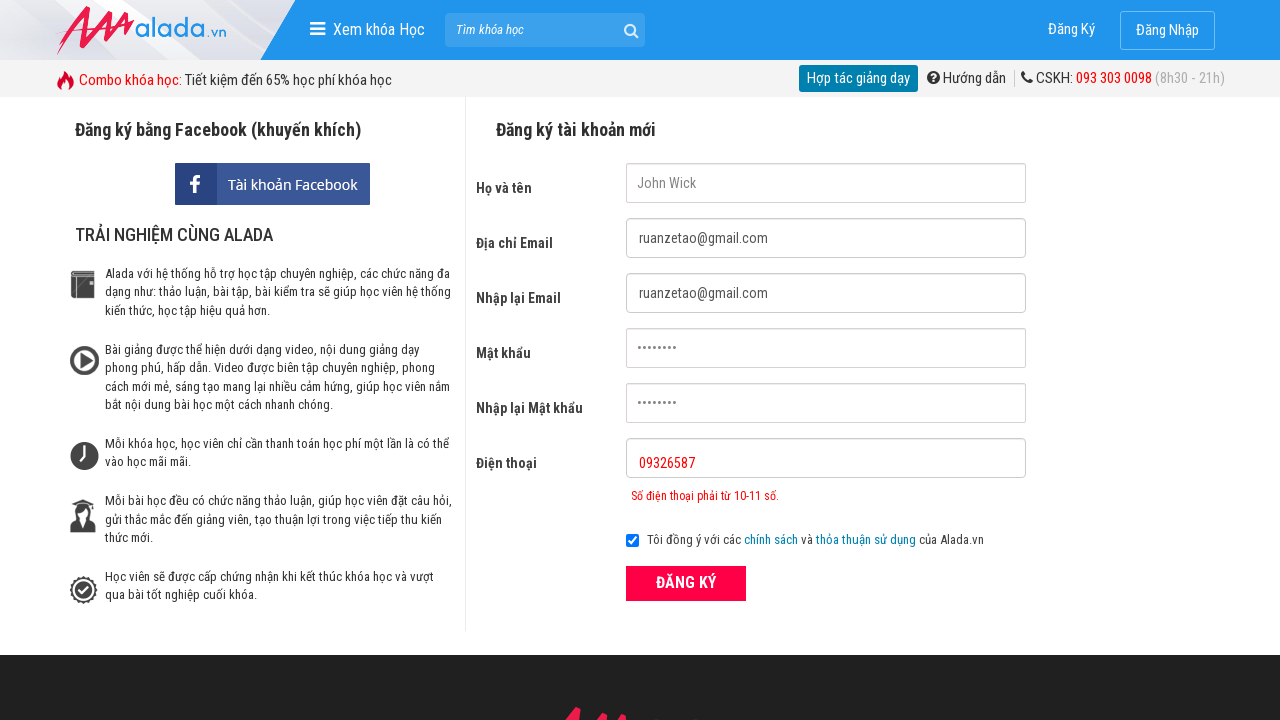